Tests unmarking completed items to restore them to active state

Starting URL: https://demo.playwright.dev/todomvc

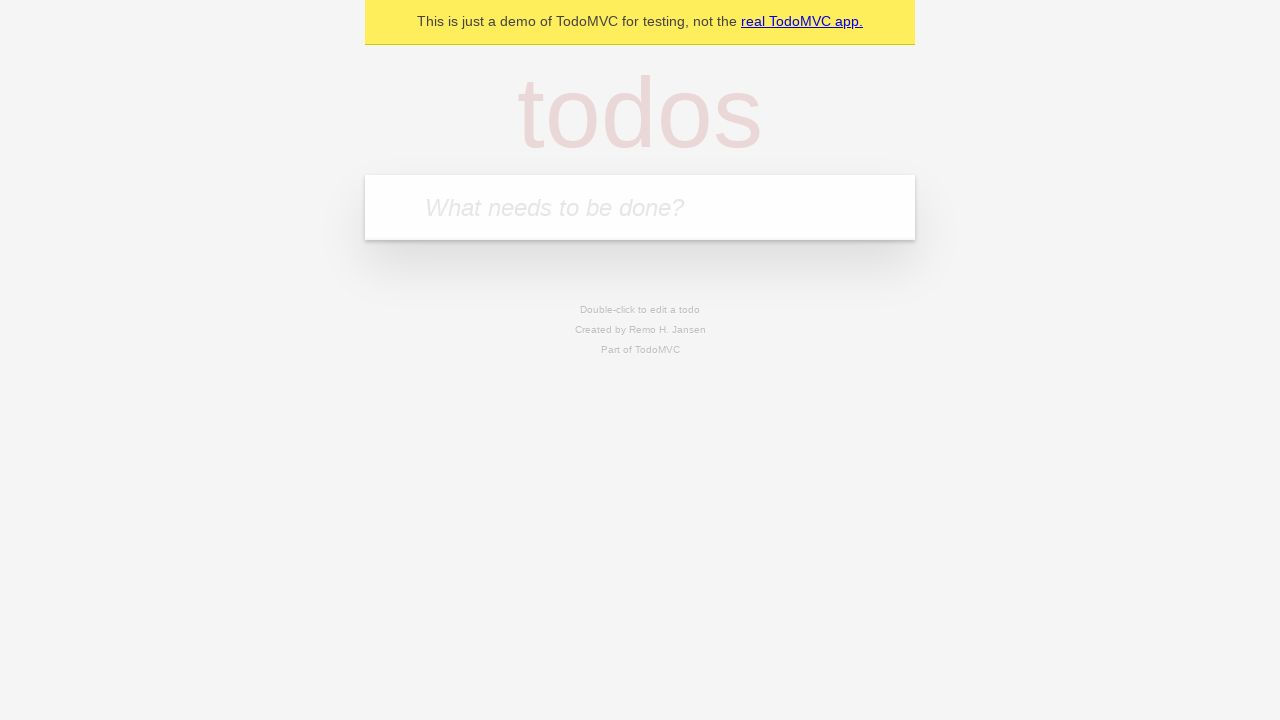

Filled todo input with 'buy some cheese' on internal:attr=[placeholder="What needs to be done?"i]
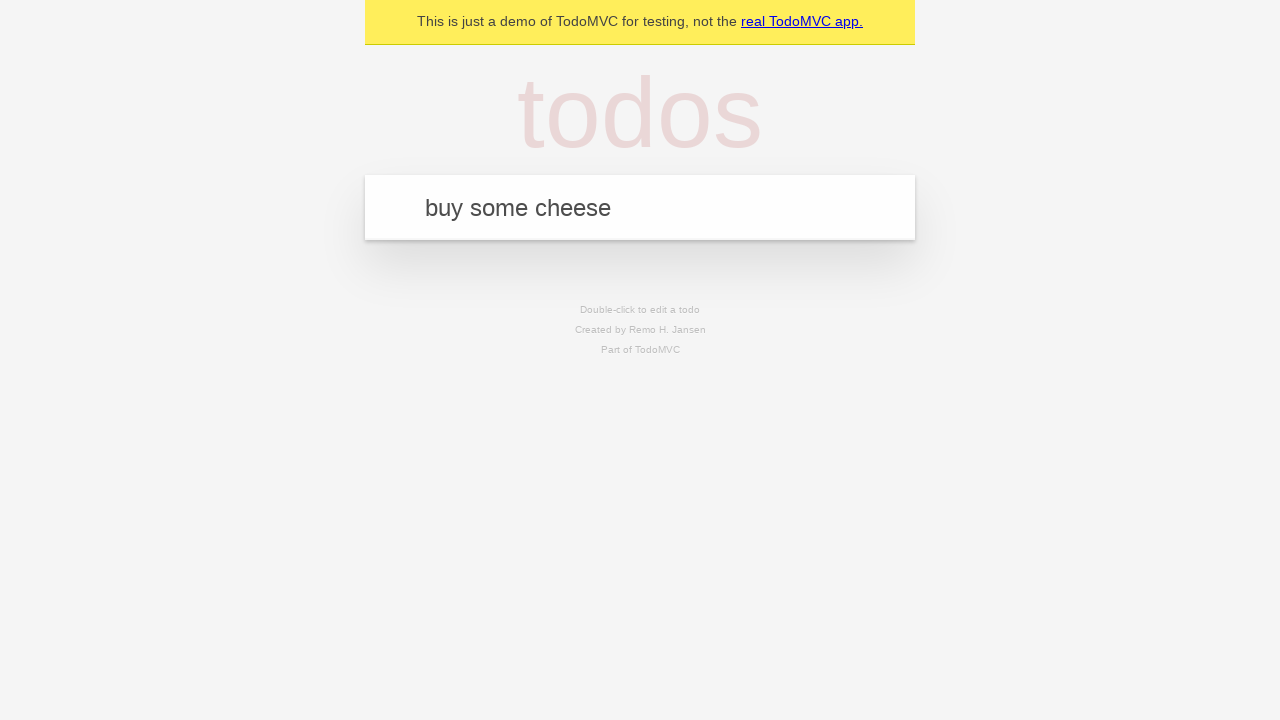

Pressed Enter to create todo item 'buy some cheese' on internal:attr=[placeholder="What needs to be done?"i]
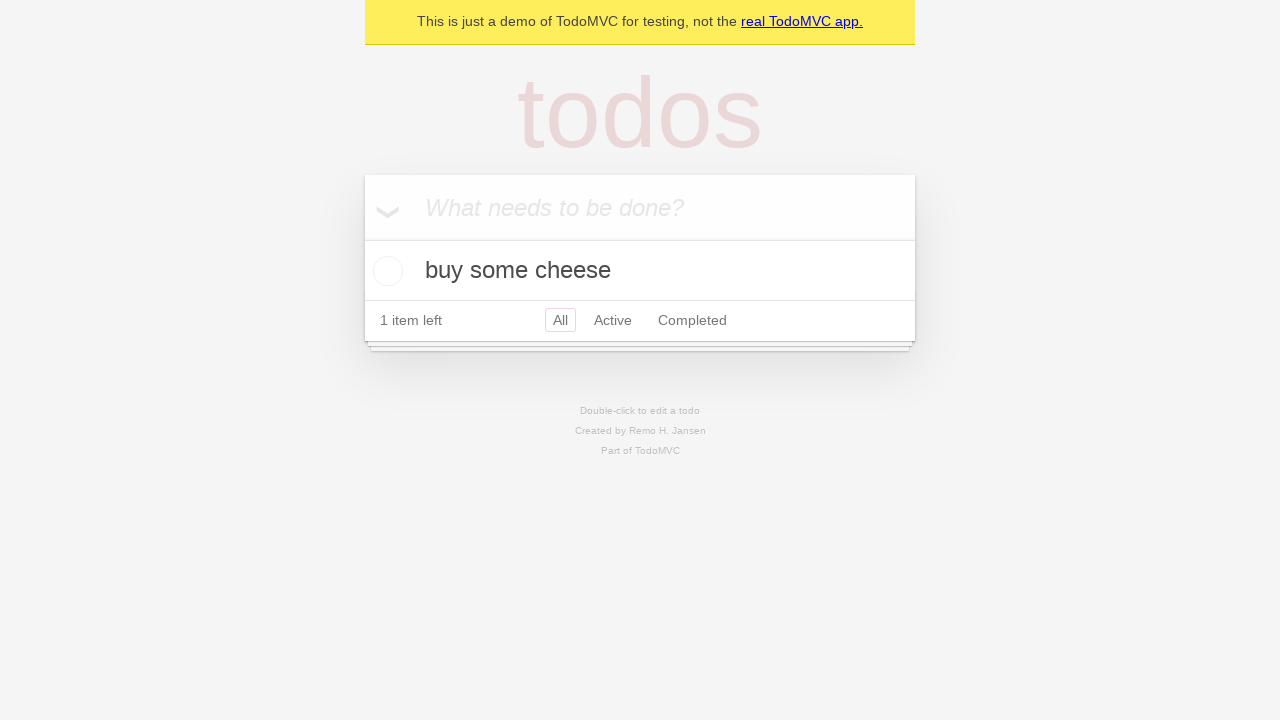

Filled todo input with 'feed the cat' on internal:attr=[placeholder="What needs to be done?"i]
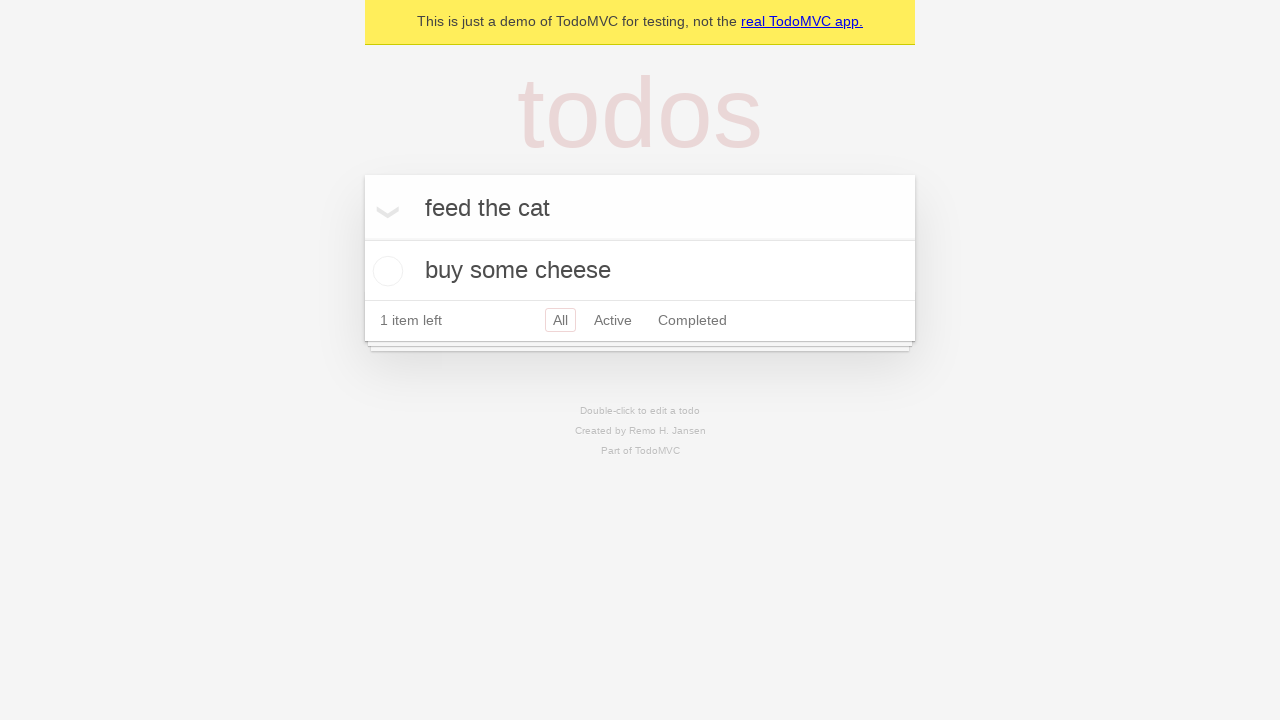

Pressed Enter to create todo item 'feed the cat' on internal:attr=[placeholder="What needs to be done?"i]
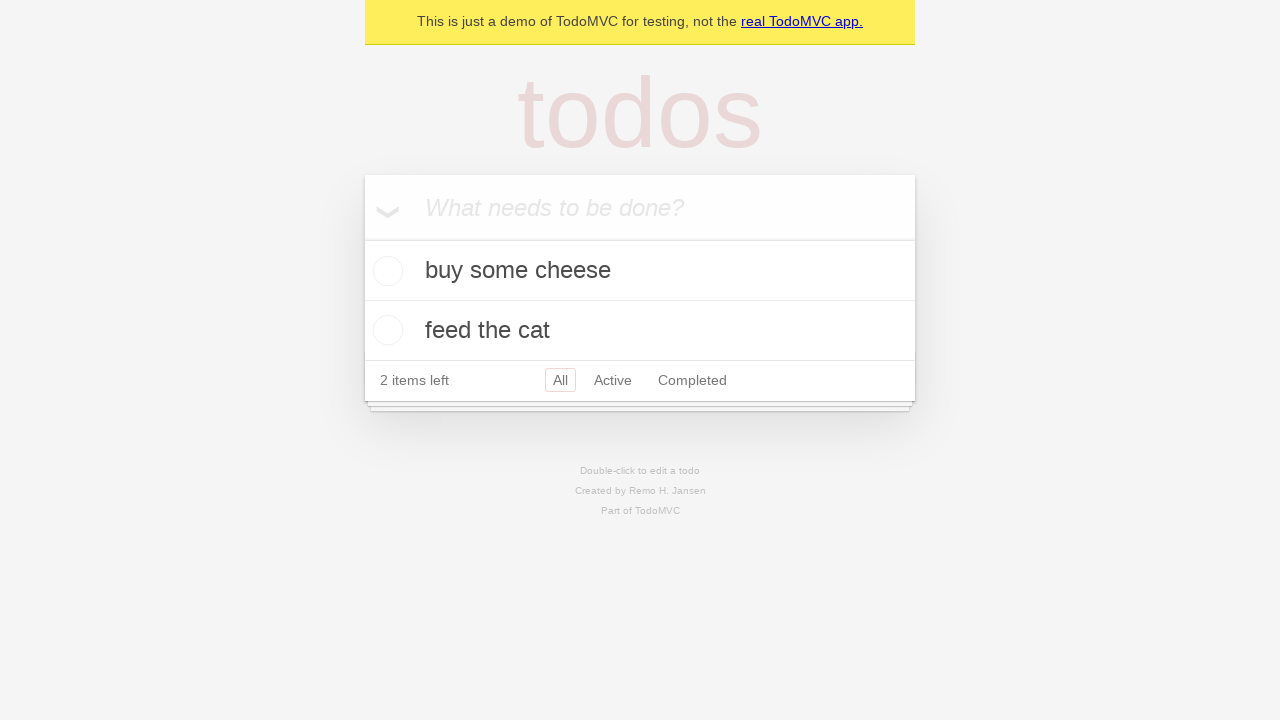

Waited for second todo item to be created
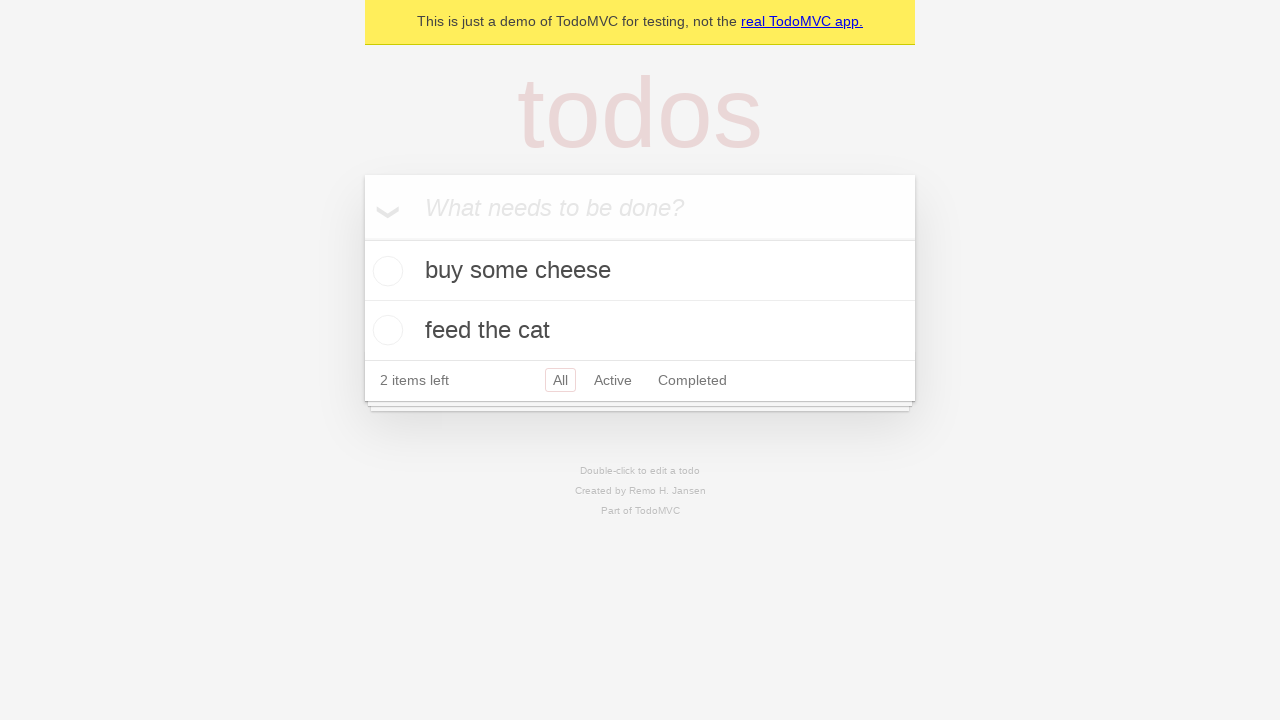

Checked first todo item to mark it as complete at (385, 271) on [data-testid='todo-item'] >> nth=0 >> internal:role=checkbox
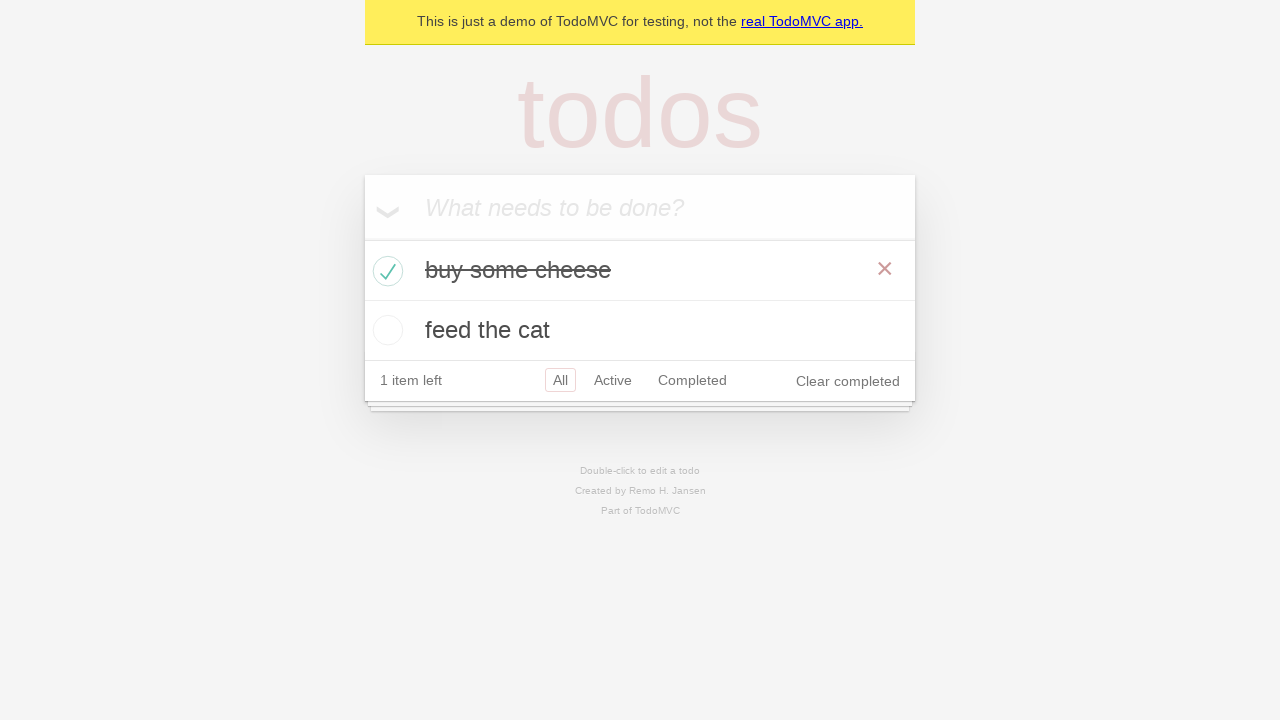

Unchecked first todo item to restore it to active state at (385, 271) on [data-testid='todo-item'] >> nth=0 >> internal:role=checkbox
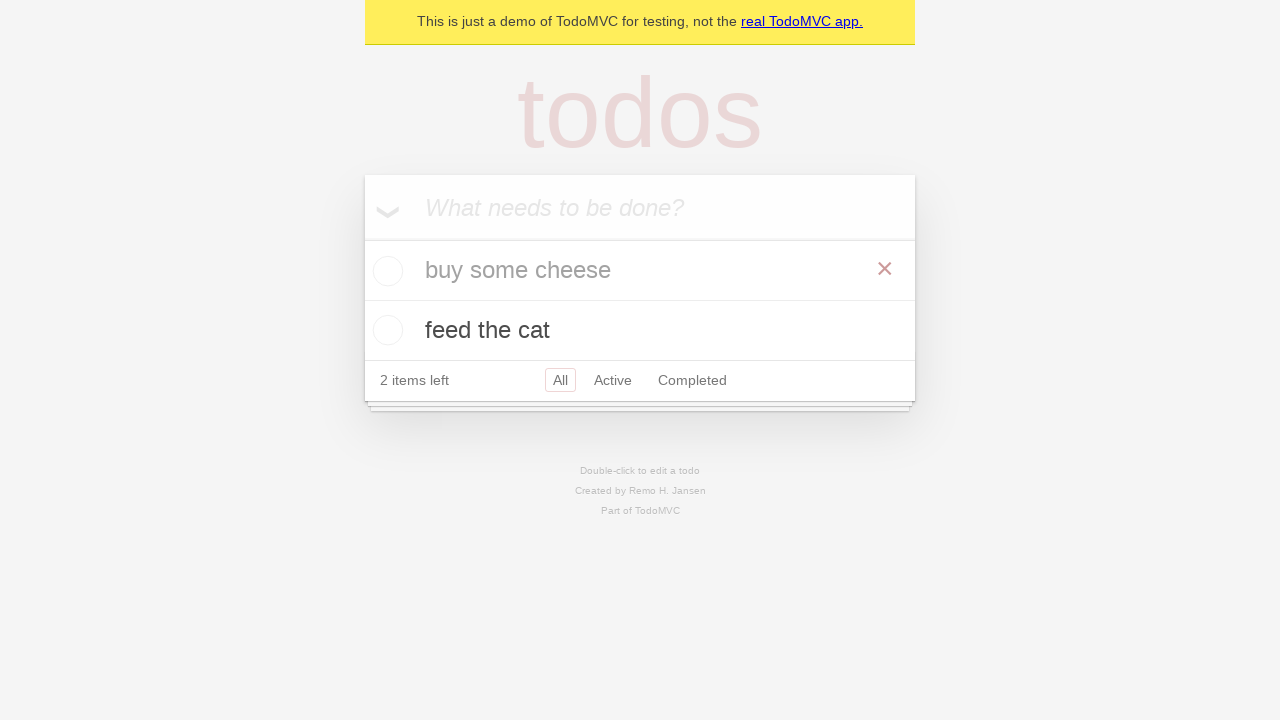

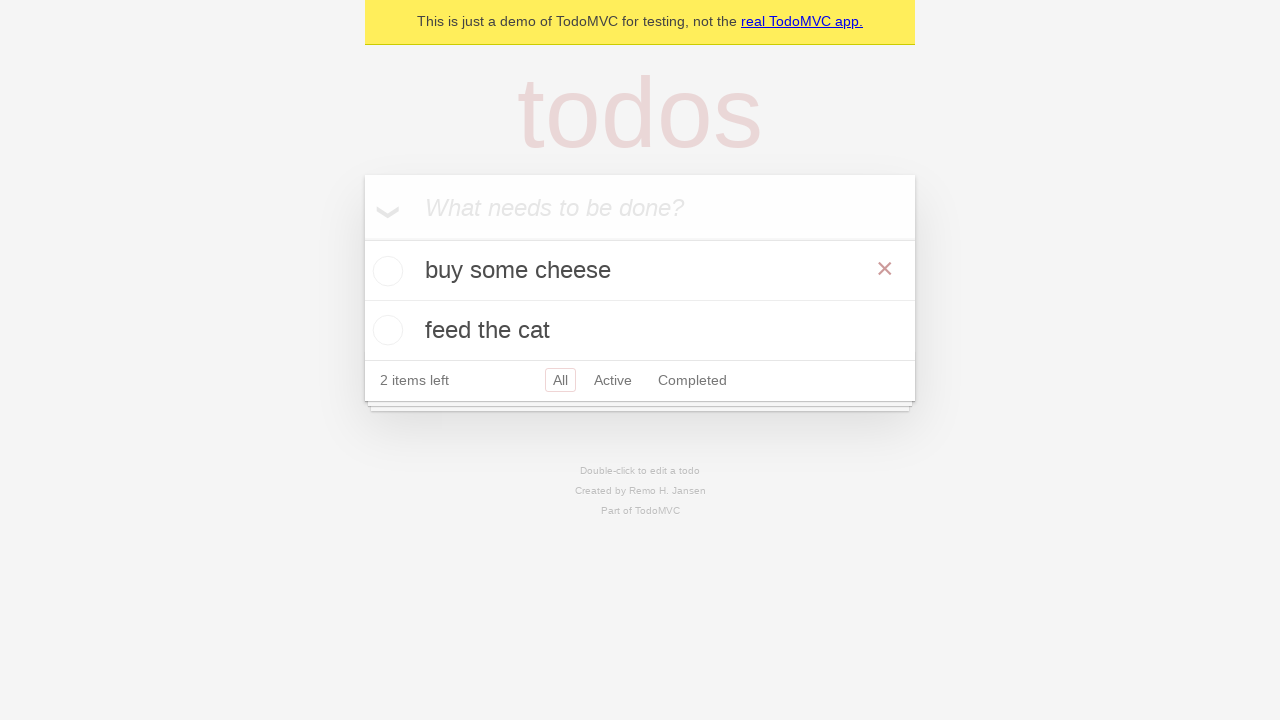